Tests opening multiple links from the footer section in new tabs by using keyboard shortcuts, then iterates through all opened tabs

Starting URL: https://rahulshettyacademy.com/AutomationPractice/

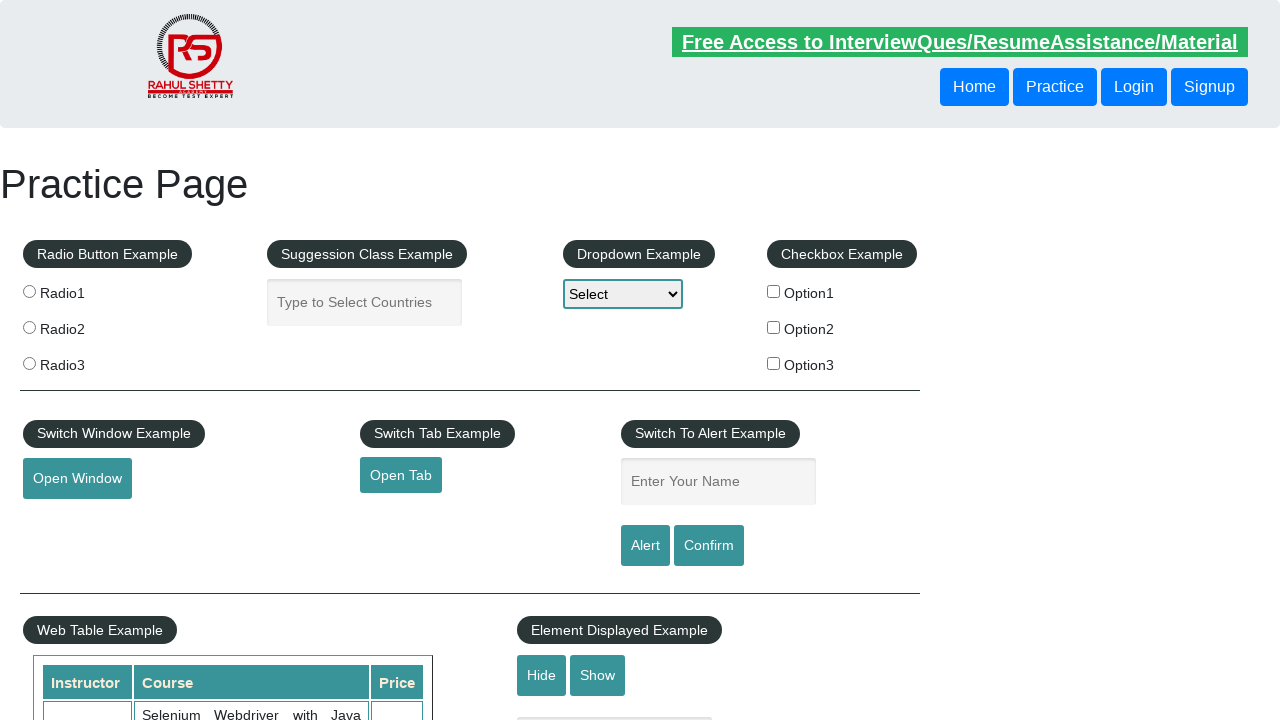

Located footer column with links
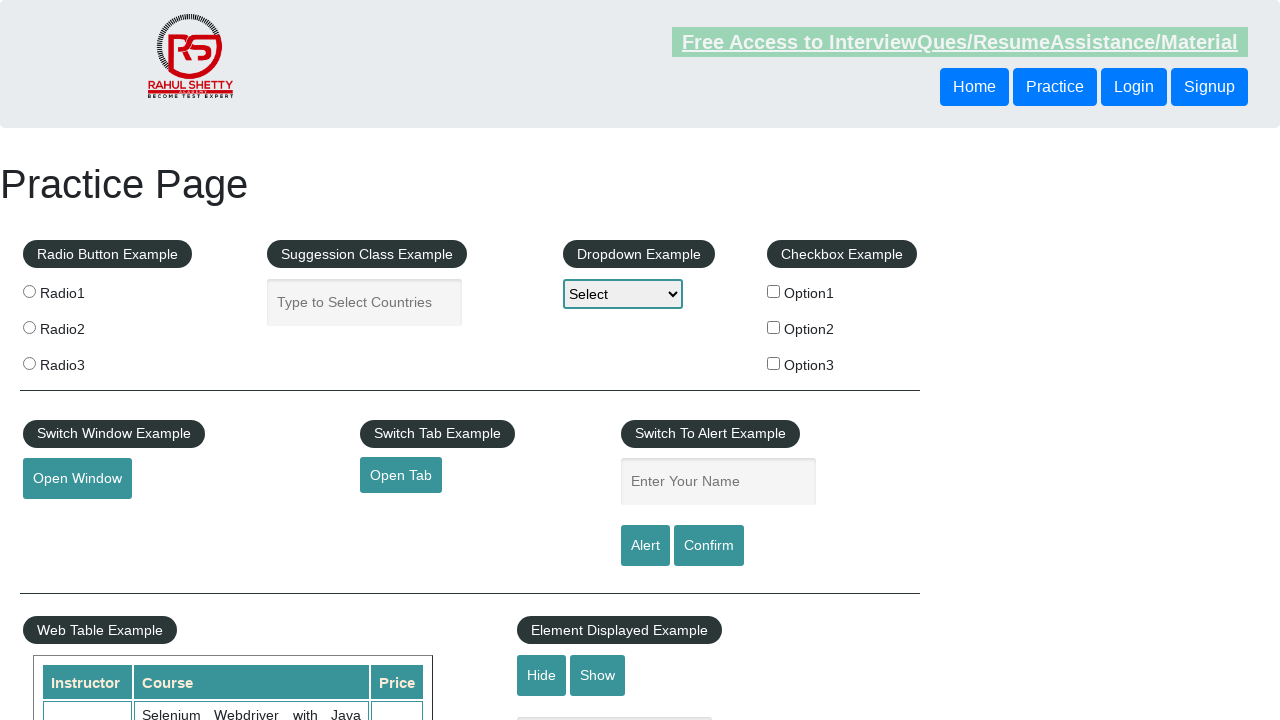

Located all links in footer column
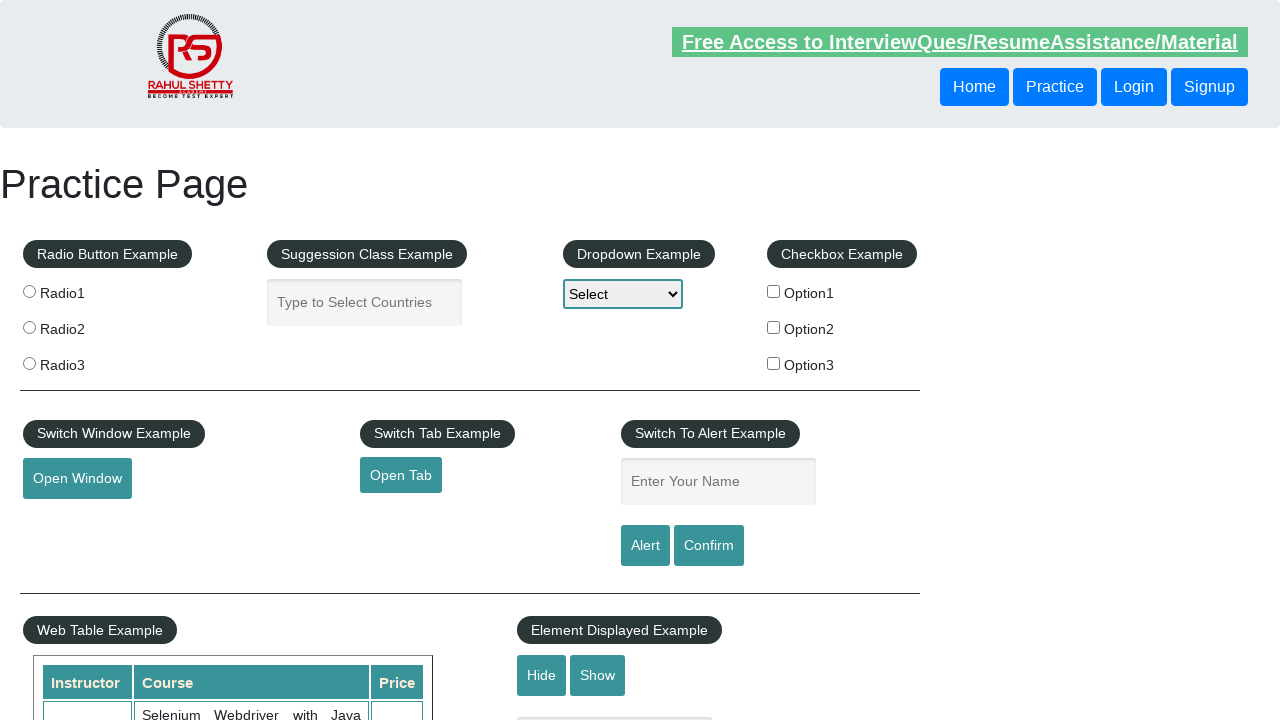

Counted 5 links in footer column
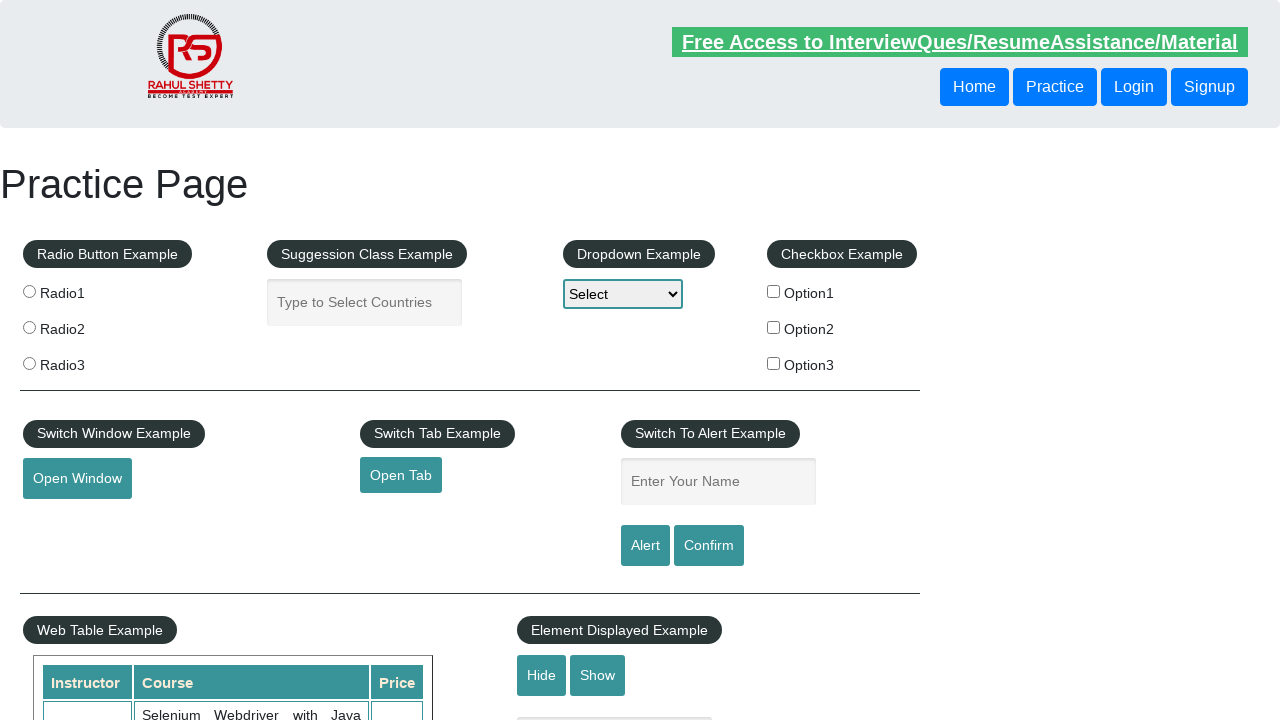

Opened footer link 1 in new tab using Ctrl+Click at (68, 520) on #gf-BIG table tbody tr td:first-child ul >> a >> nth=1
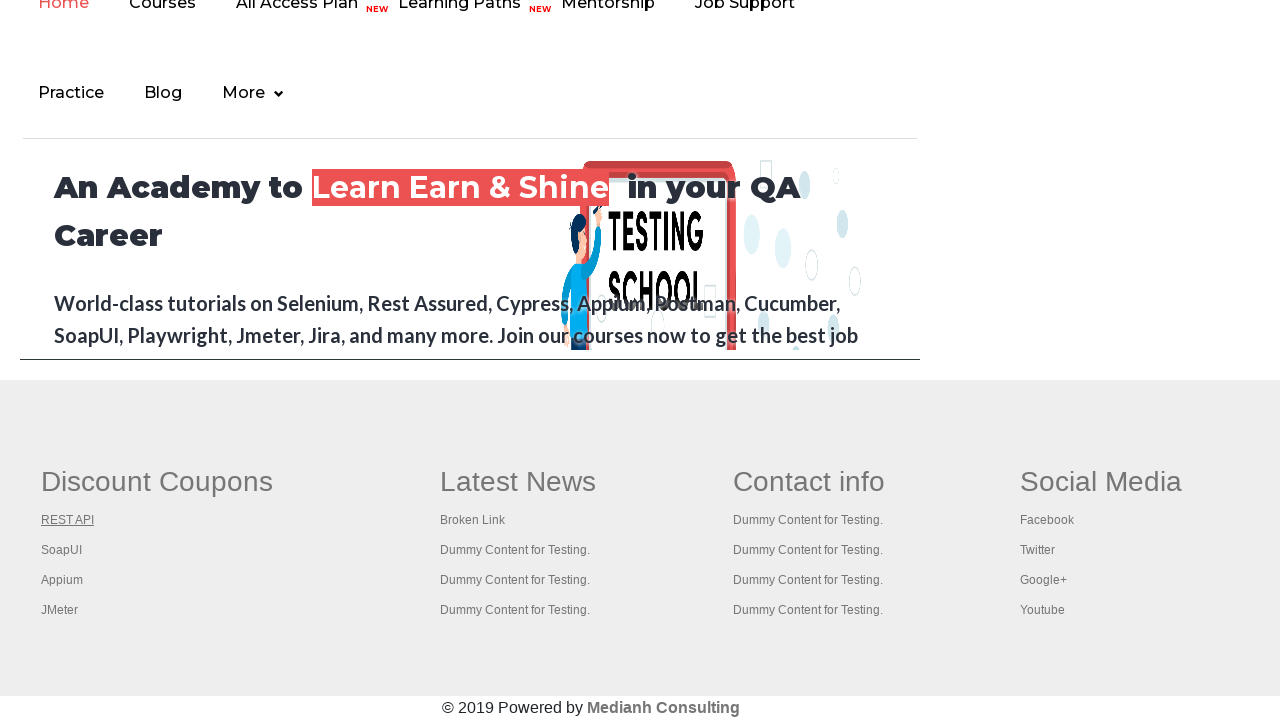

Opened footer link 2 in new tab using Ctrl+Click at (62, 550) on #gf-BIG table tbody tr td:first-child ul >> a >> nth=2
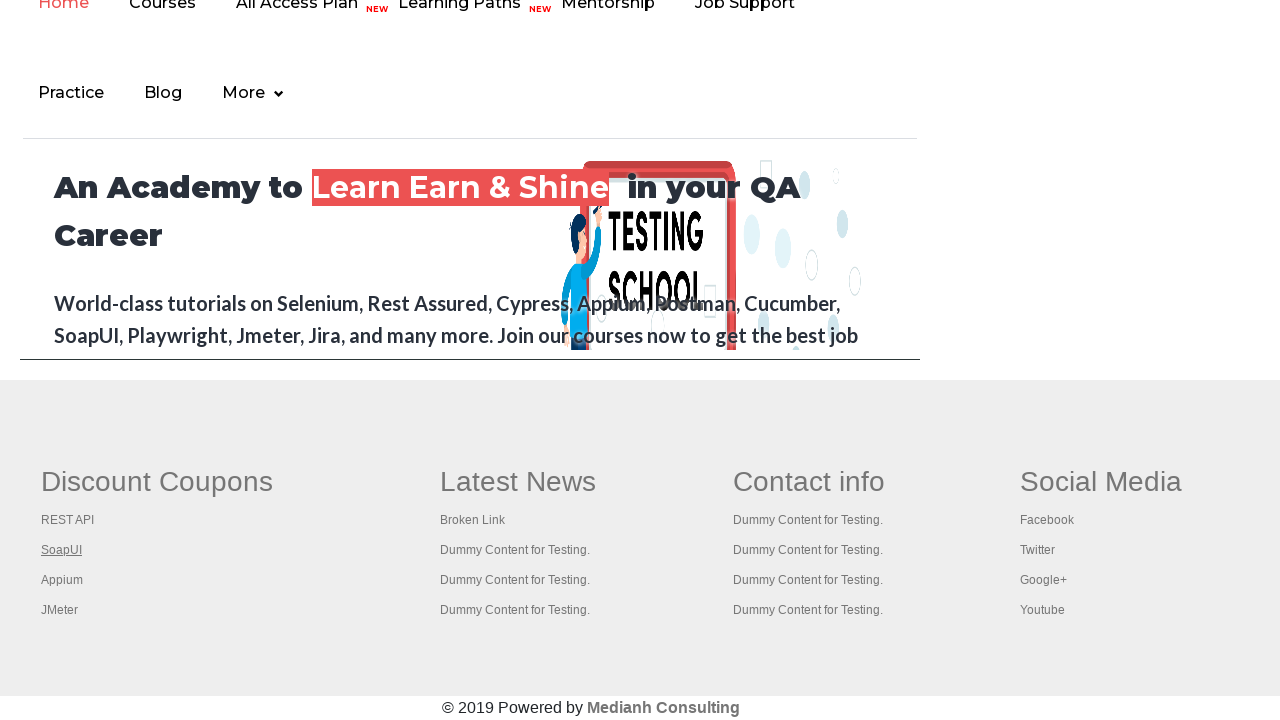

Opened footer link 3 in new tab using Ctrl+Click at (62, 580) on #gf-BIG table tbody tr td:first-child ul >> a >> nth=3
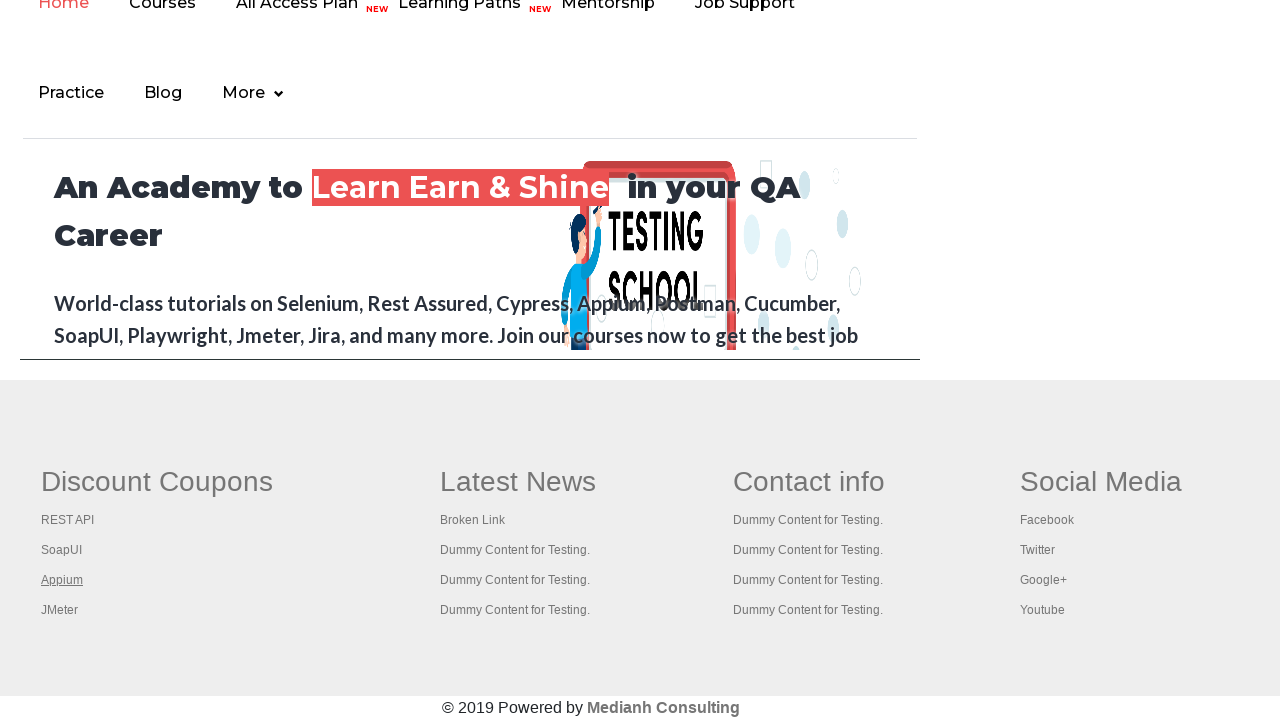

Opened footer link 4 in new tab using Ctrl+Click at (60, 610) on #gf-BIG table tbody tr td:first-child ul >> a >> nth=4
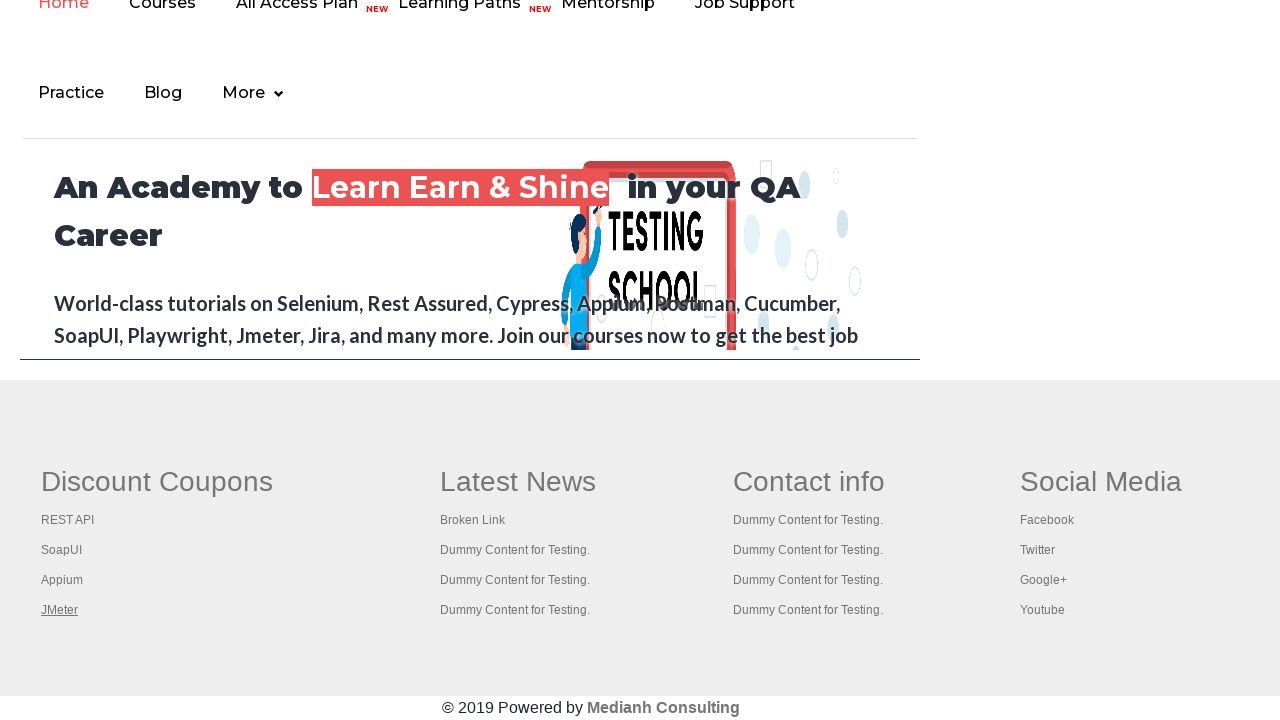

Retrieved all opened tabs from context (5 total)
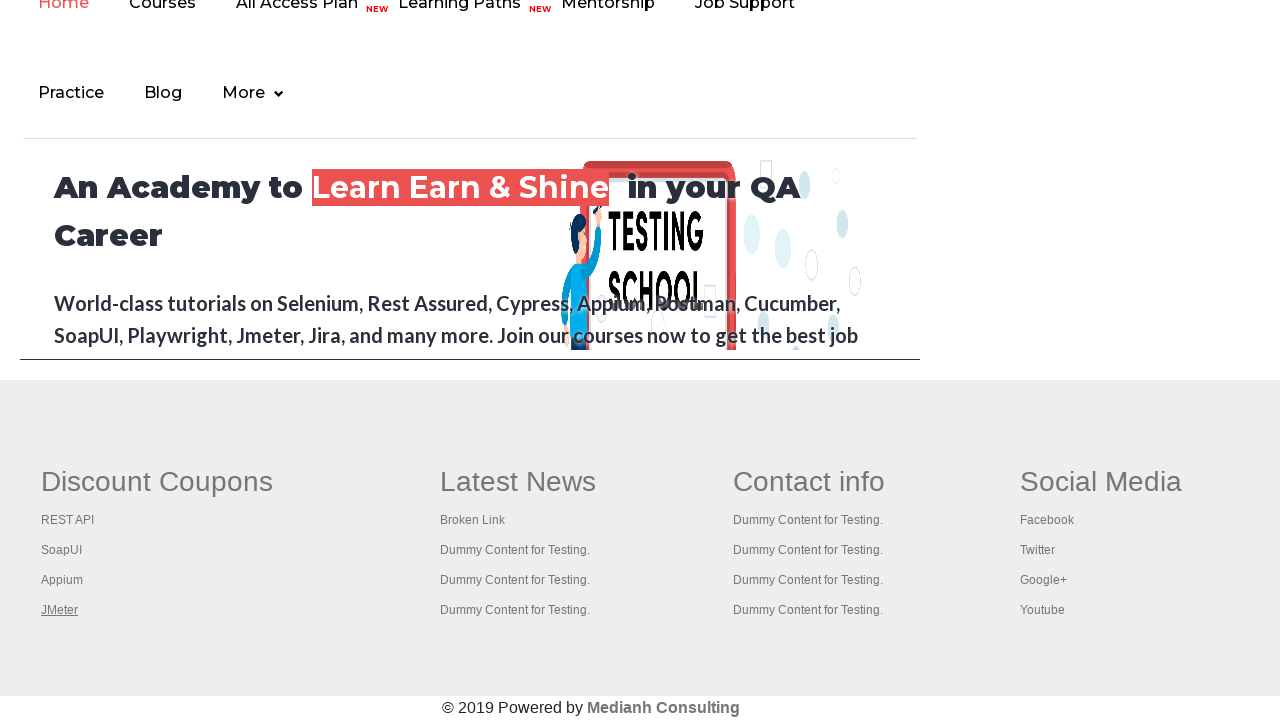

Brought tab to front
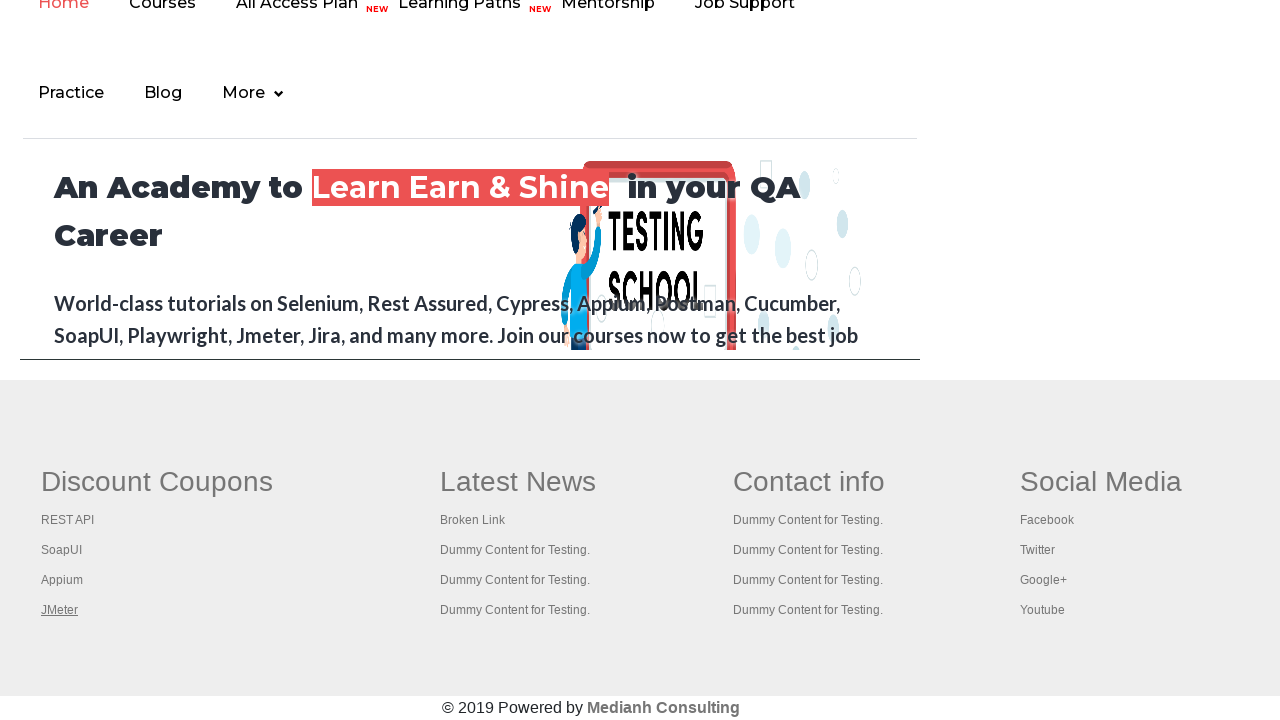

Retrieved and printed page title: Practice Page
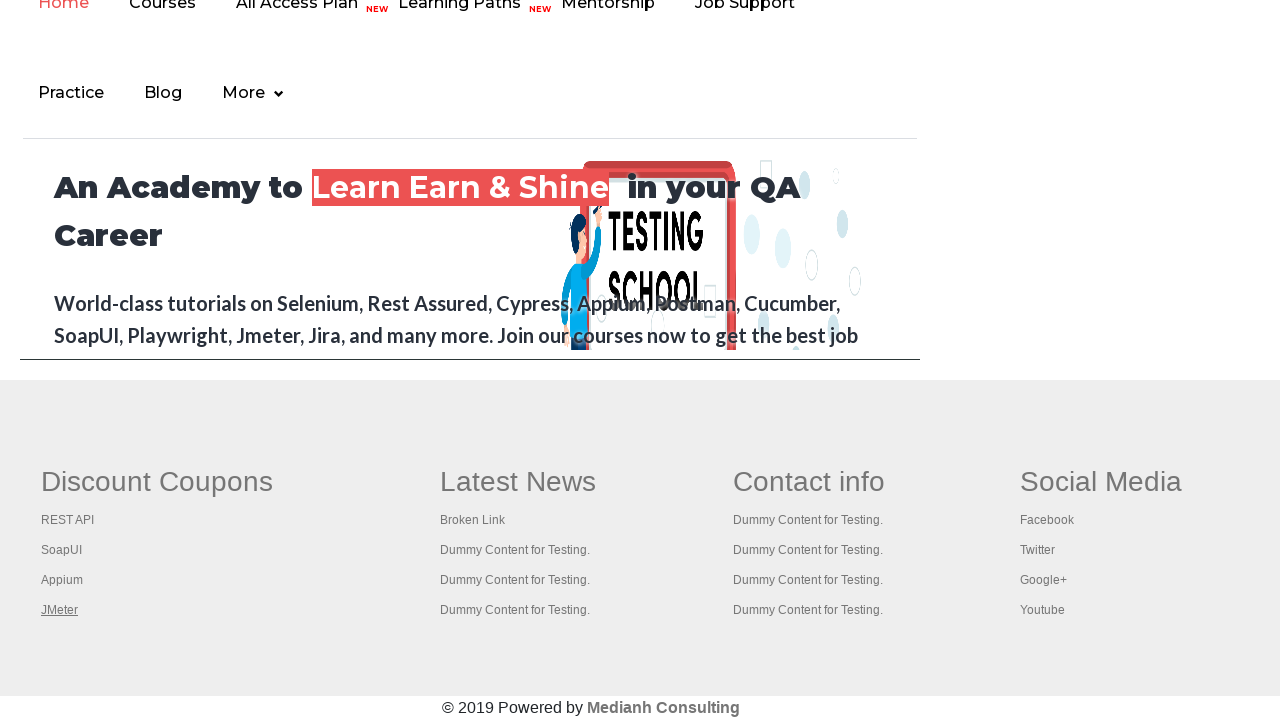

Brought tab to front
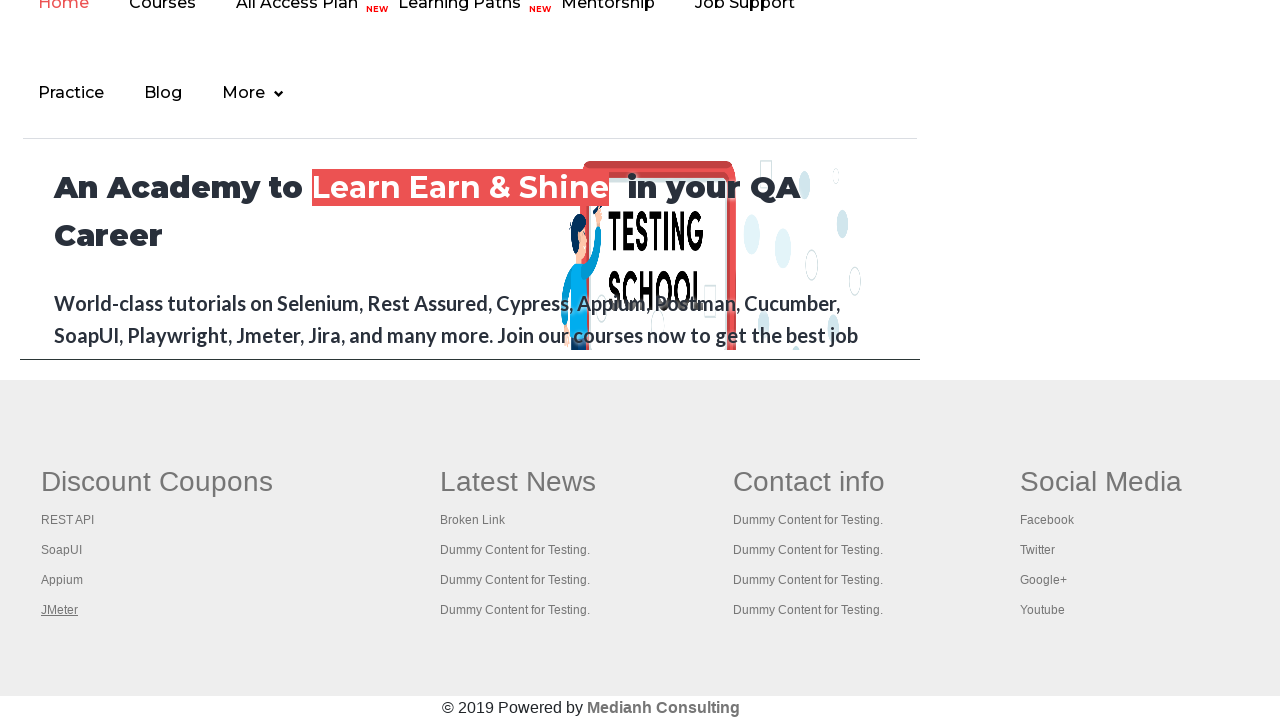

Retrieved and printed page title: REST API Tutorial
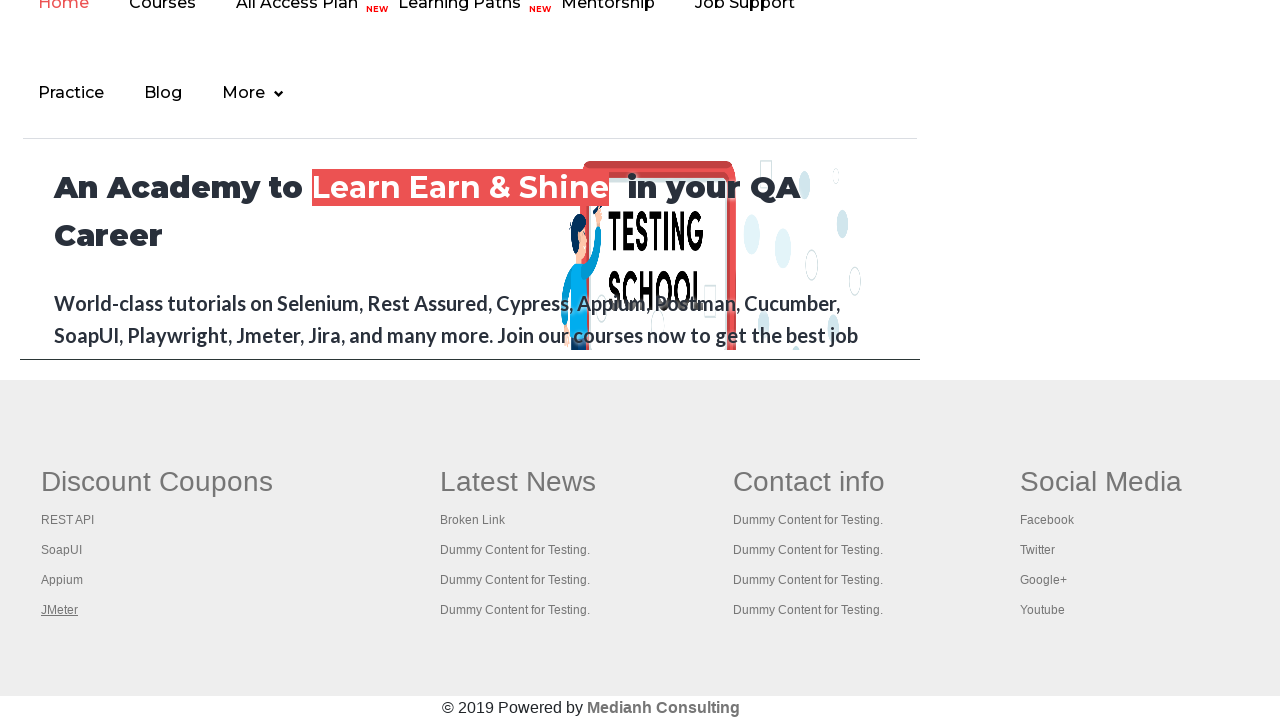

Brought tab to front
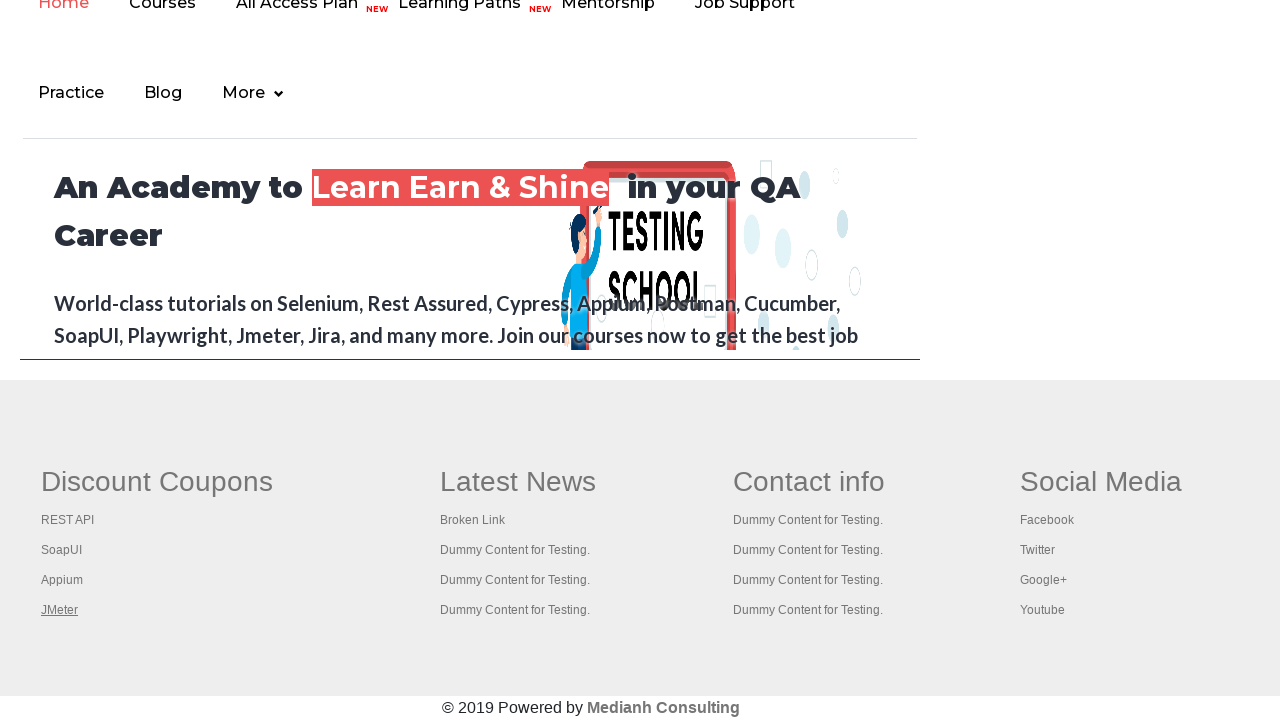

Retrieved and printed page title: The World’s Most Popular API Testing Tool | SoapUI
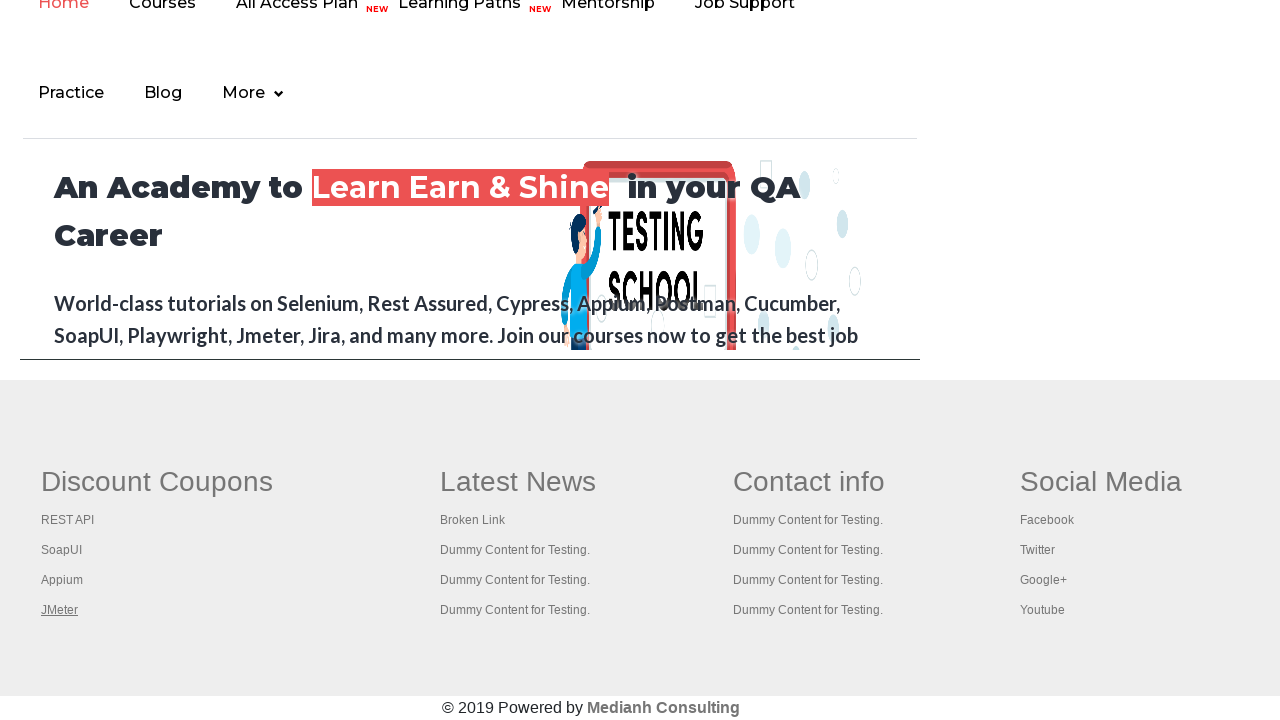

Brought tab to front
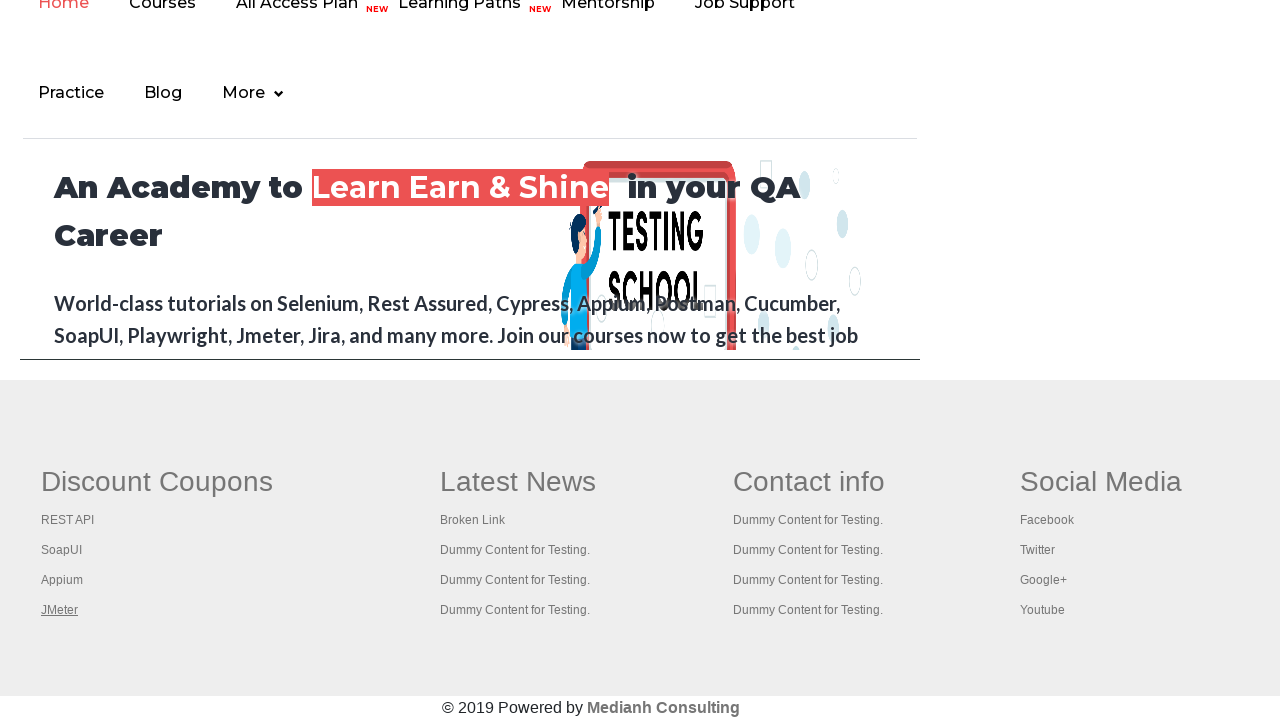

Retrieved and printed page title: Appium tutorial for Mobile Apps testing | RahulShetty Academy | Rahul
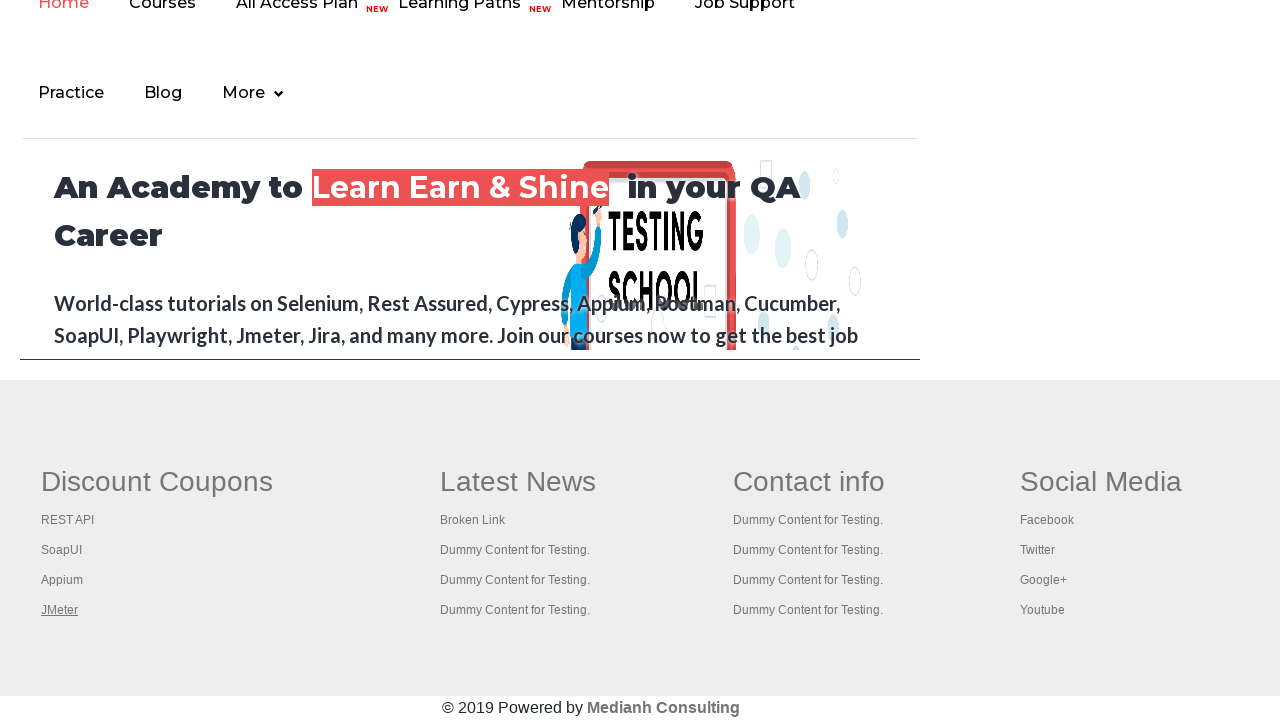

Brought tab to front
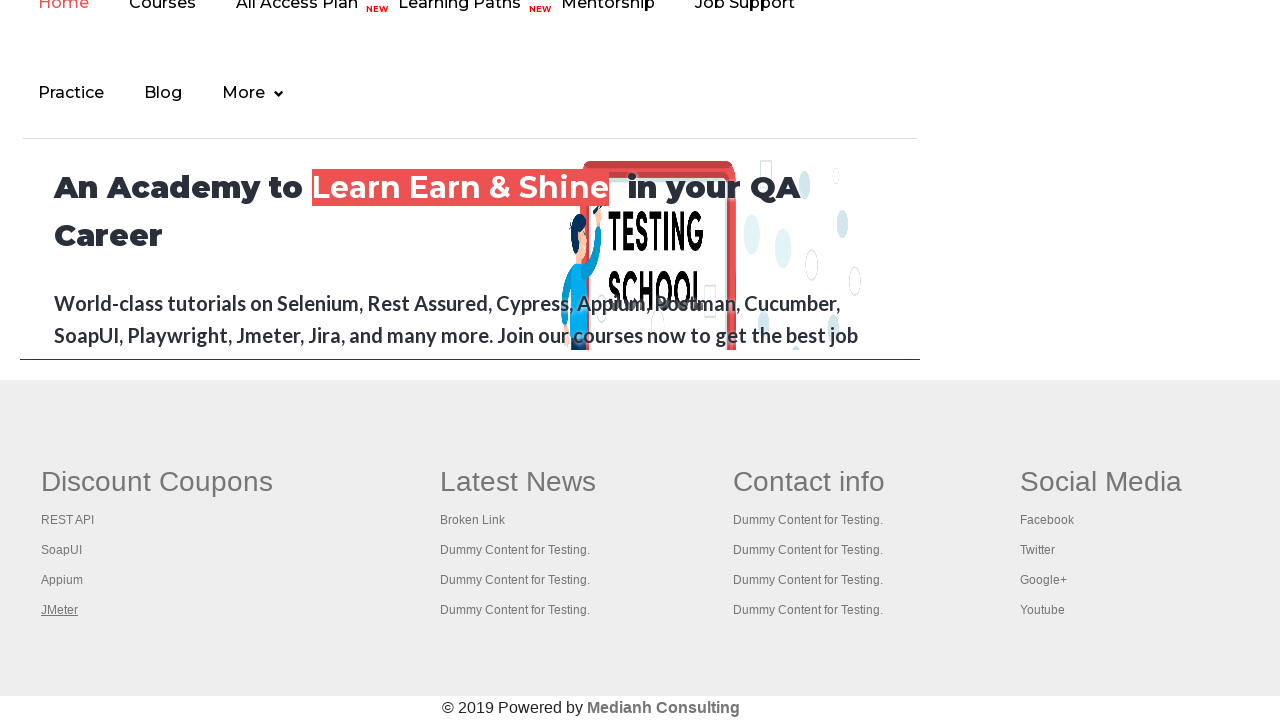

Retrieved and printed page title: Apache JMeter - Apache JMeter™
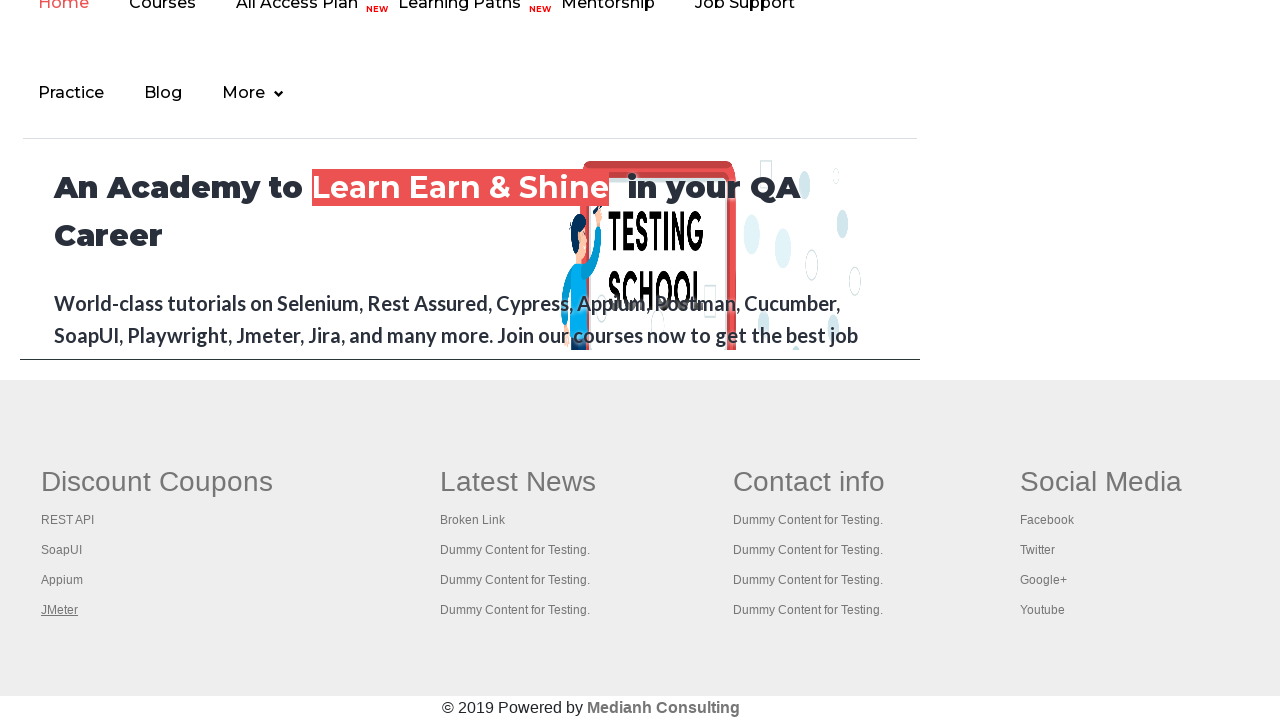

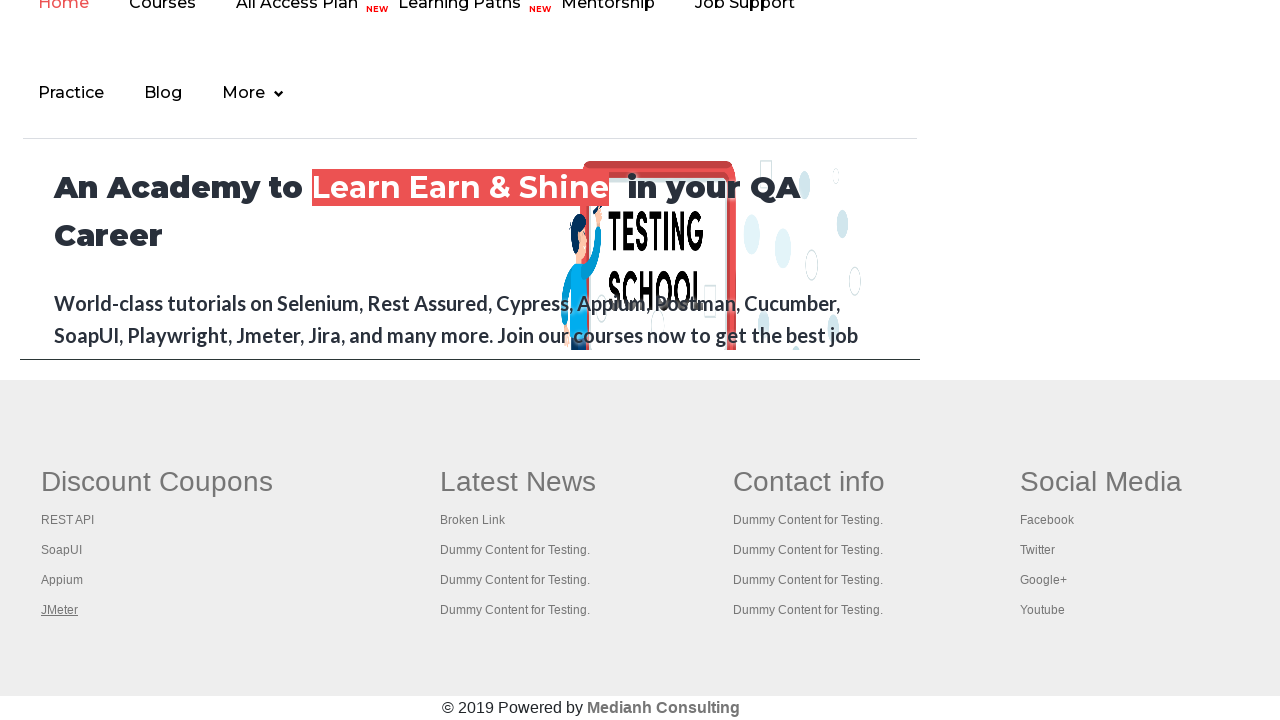